Tests the Ajio website's search and filtering functionality for bags, searching for "Bags", filtering by Men's Fashion Bags category, and verifying products are displayed

Starting URL: https://www.ajio.com/

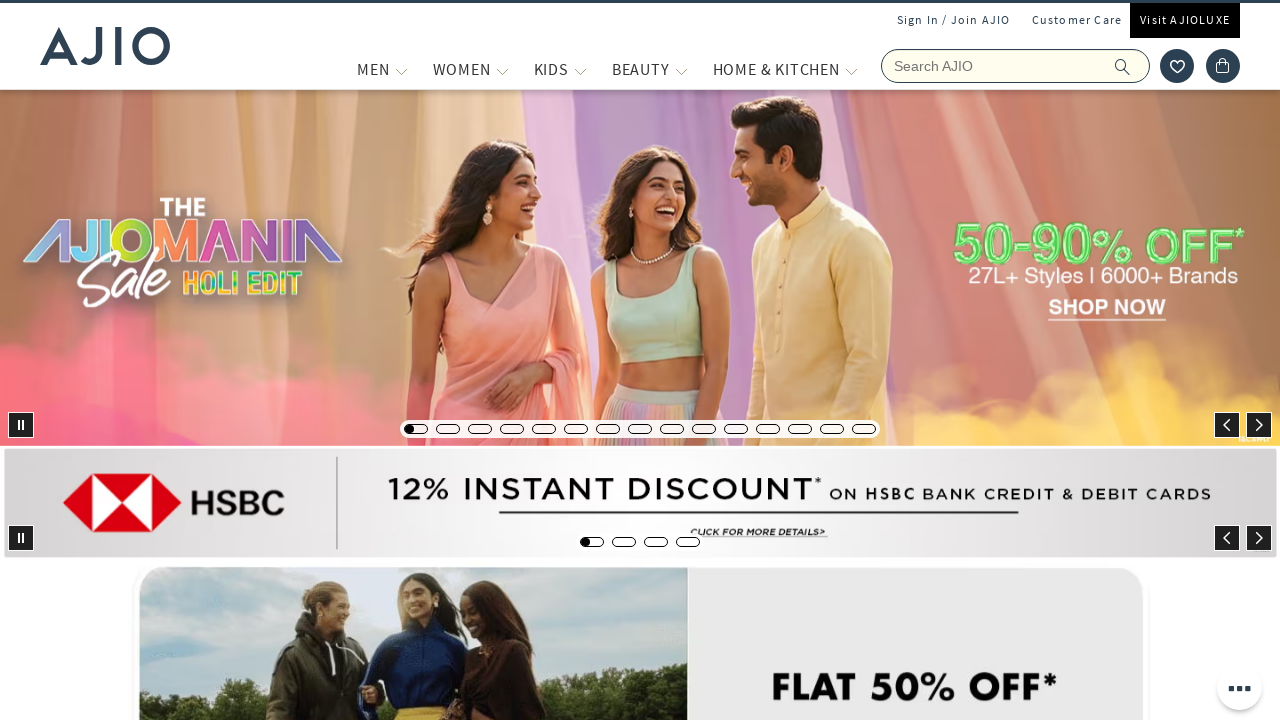

Filled search field with 'Bags' on input[name='searchVal']
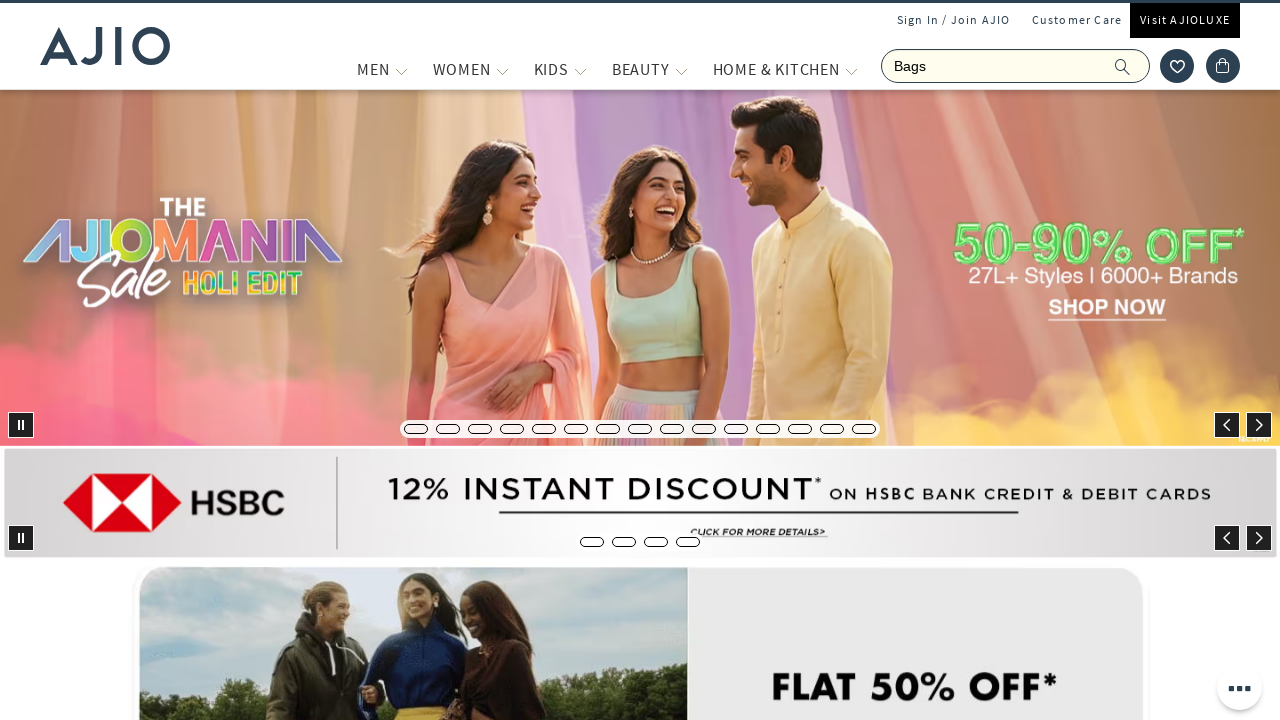

Pressed Enter to submit search for bags on input[name='searchVal']
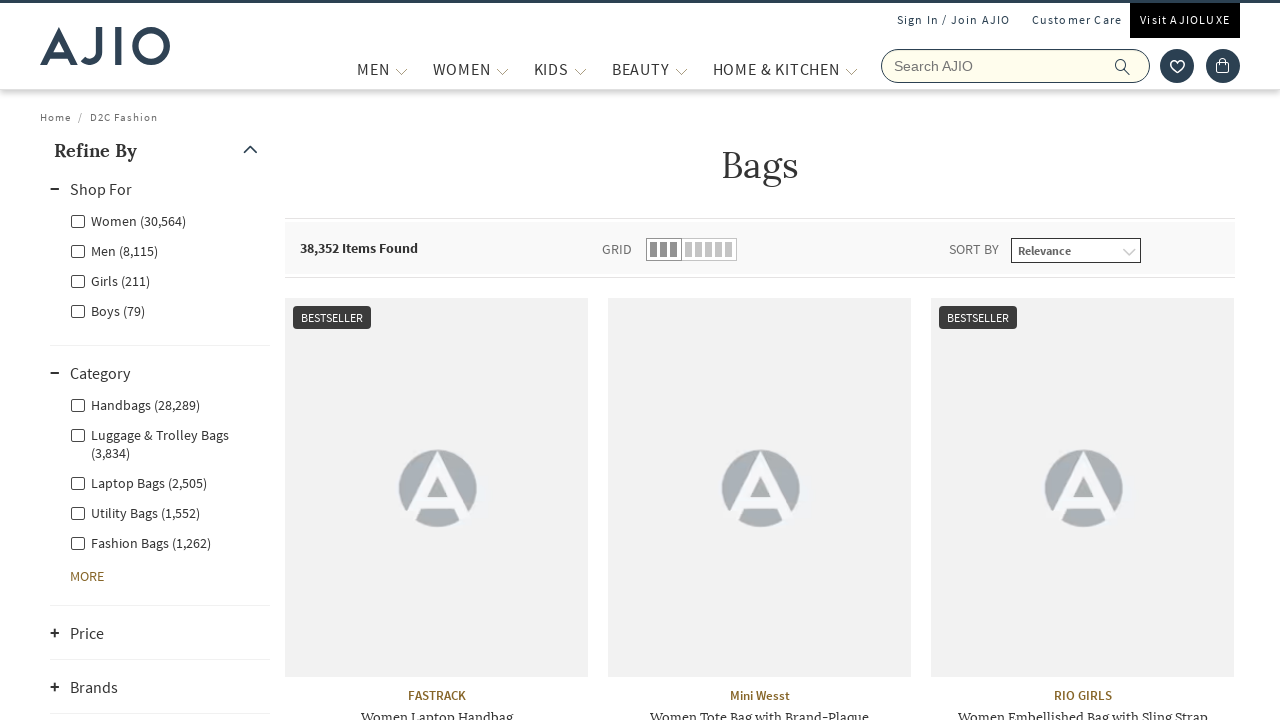

Search results loaded and Men filter appeared
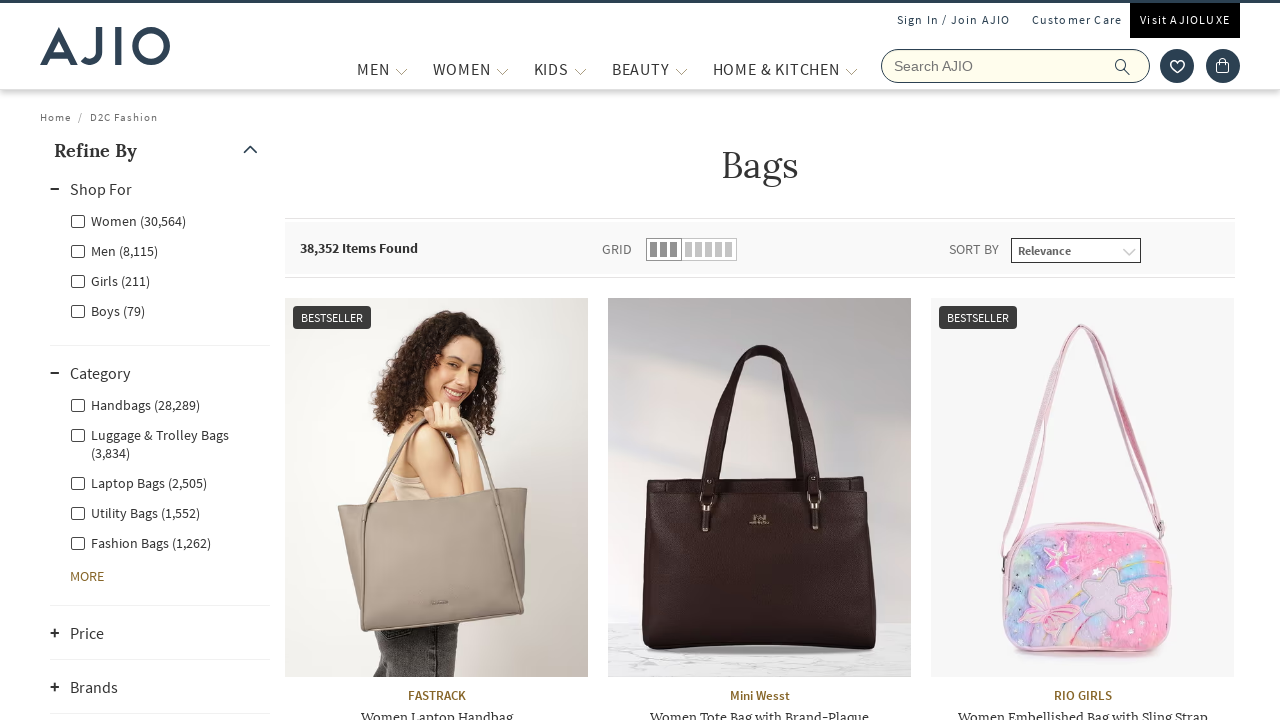

Clicked on Men filter under Gender at (114, 250) on xpath=//label[contains(text(),'Men')]
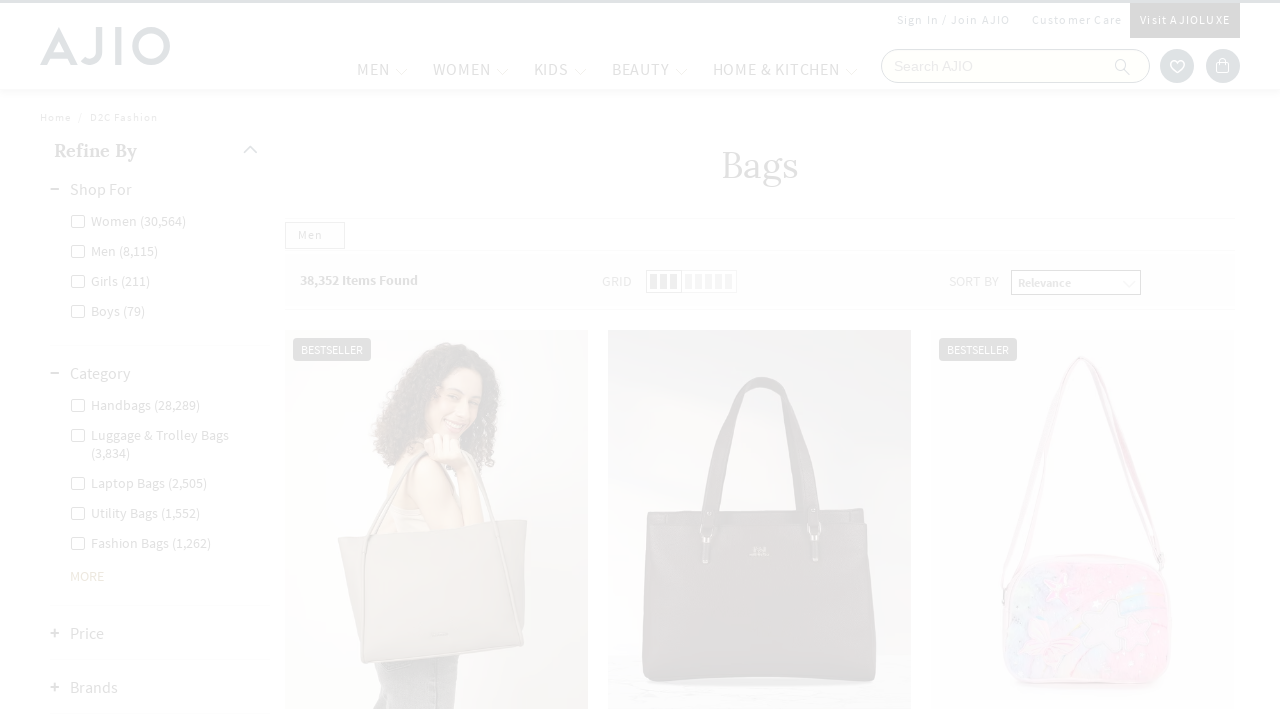

Waited for Men filter to apply
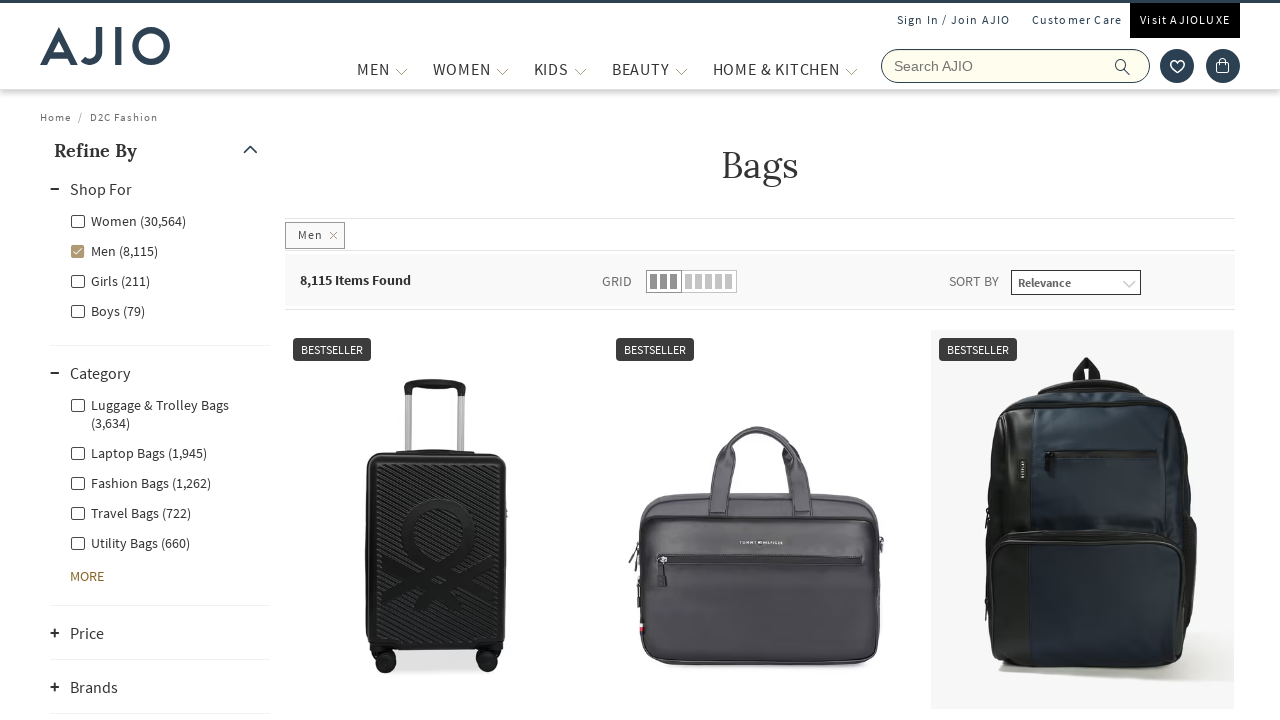

Clicked on Men - Fashion Bags category filter at (140, 482) on xpath=//label[@for='Men - Fashion Bags']
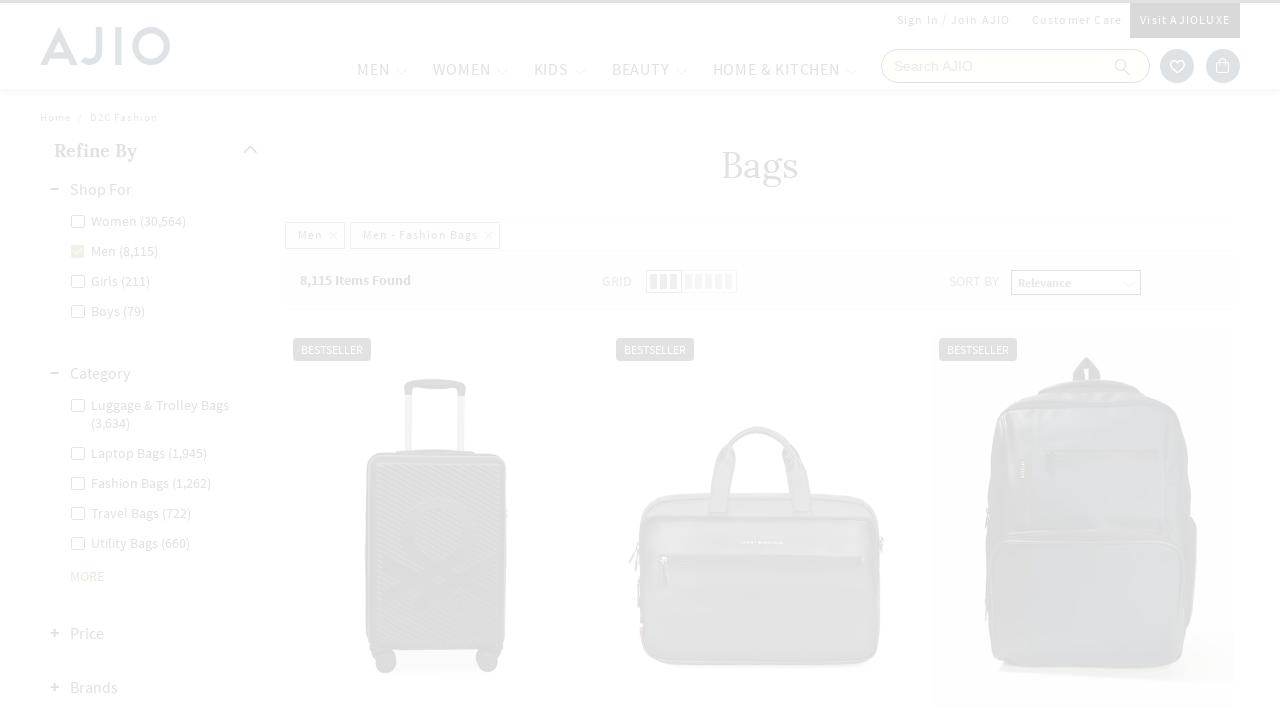

Waited for Fashion Bags filter to apply
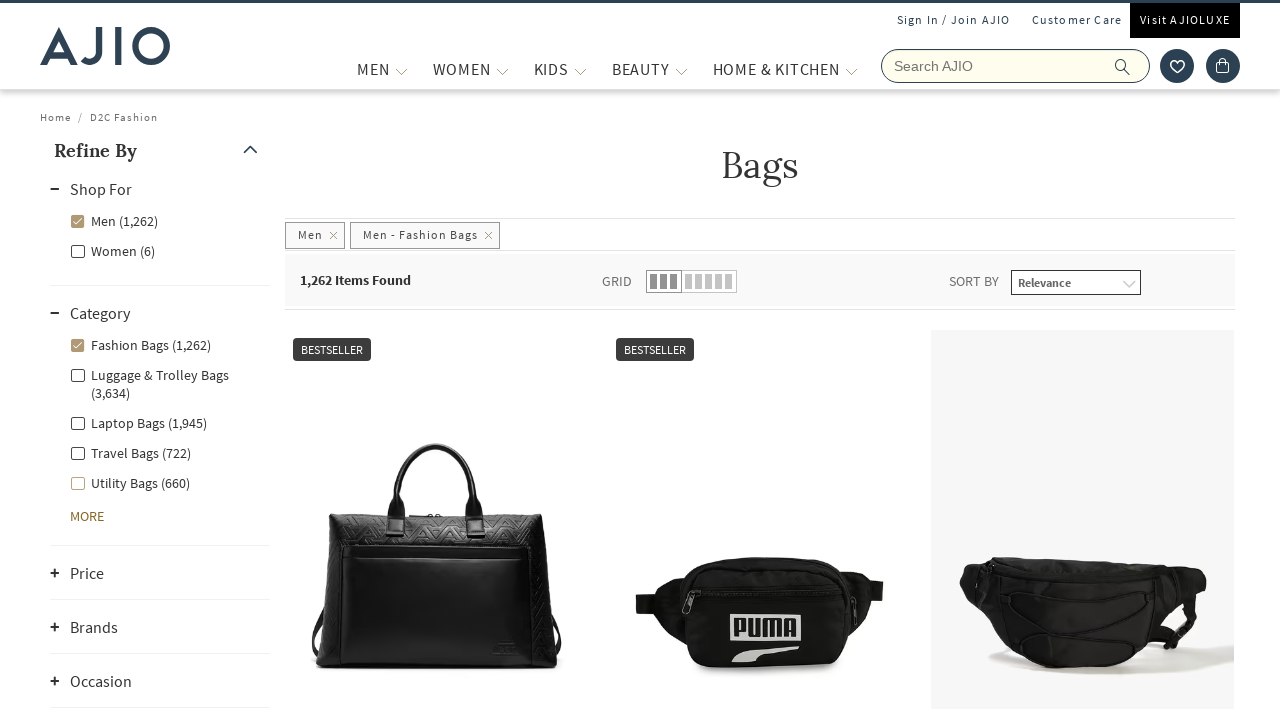

Result count element appeared
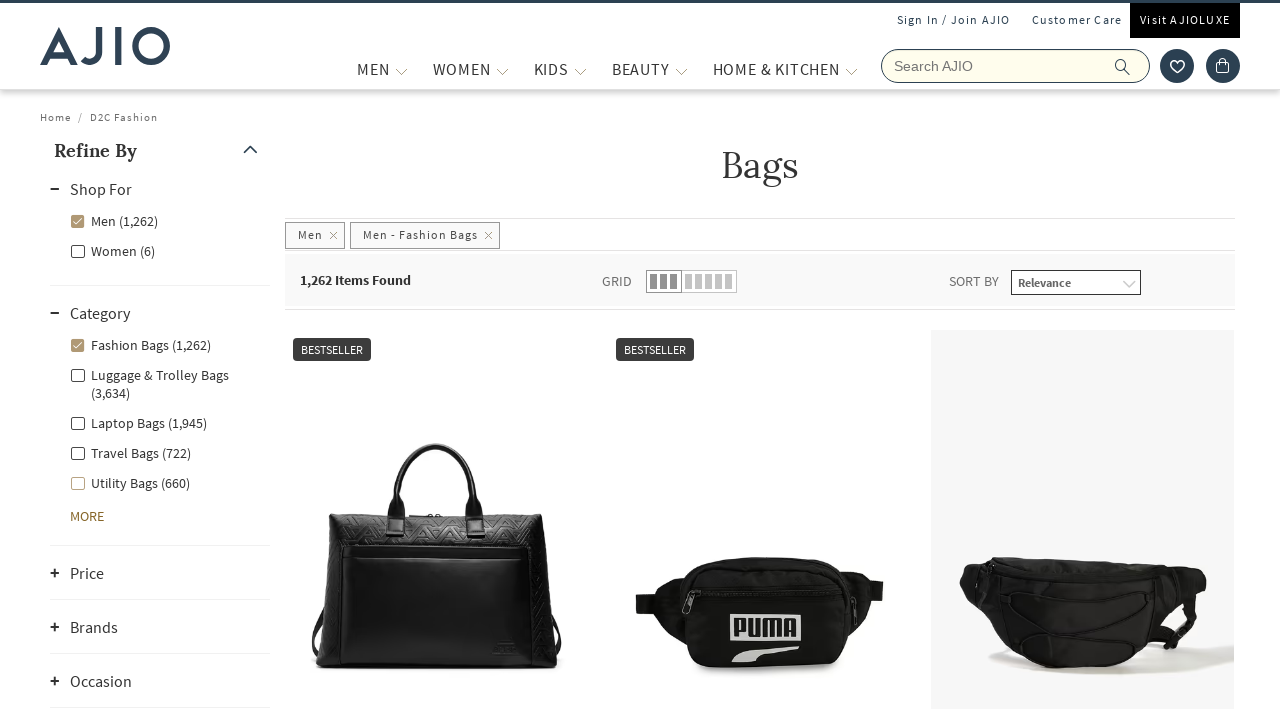

Product brand elements appeared
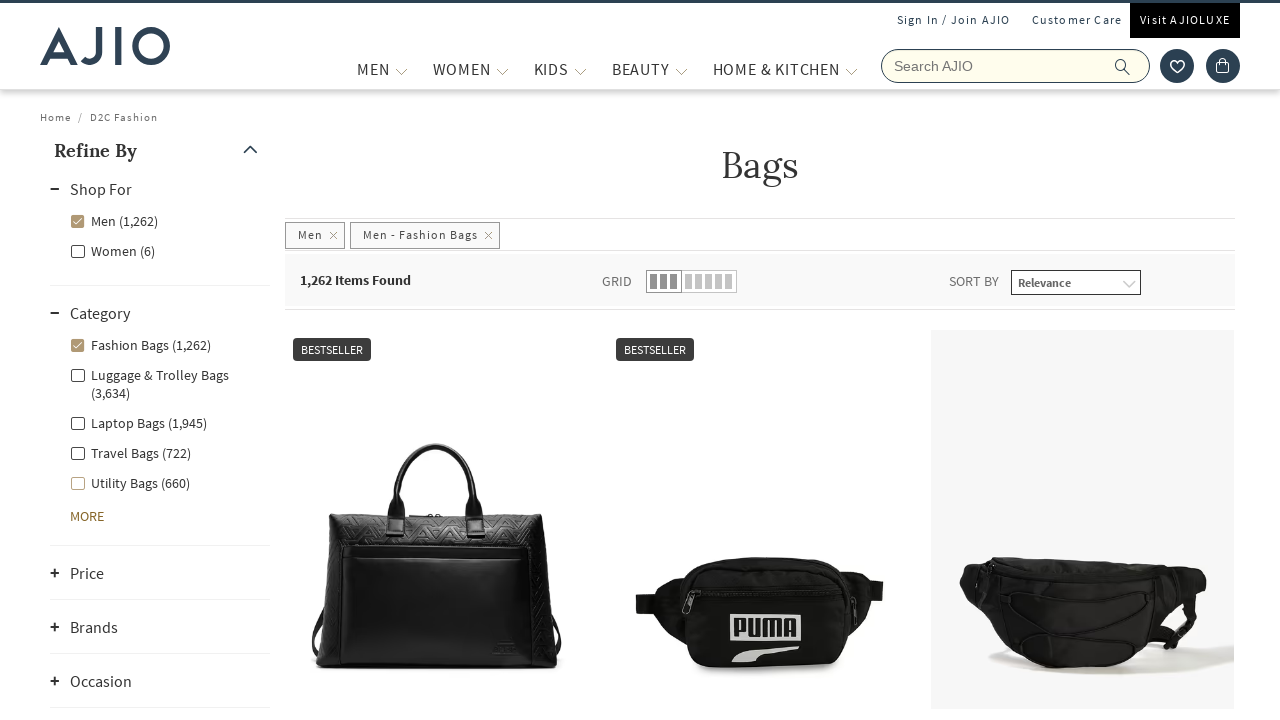

Product name elements appeared - filtered results verified
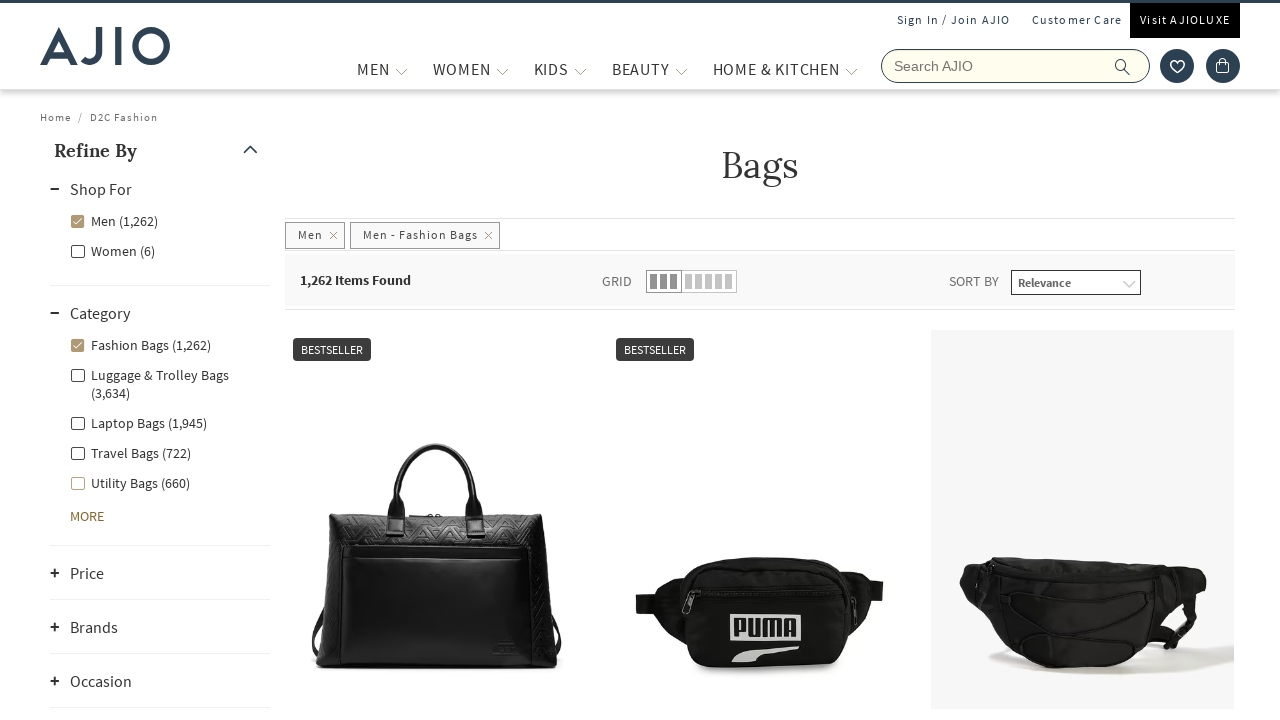

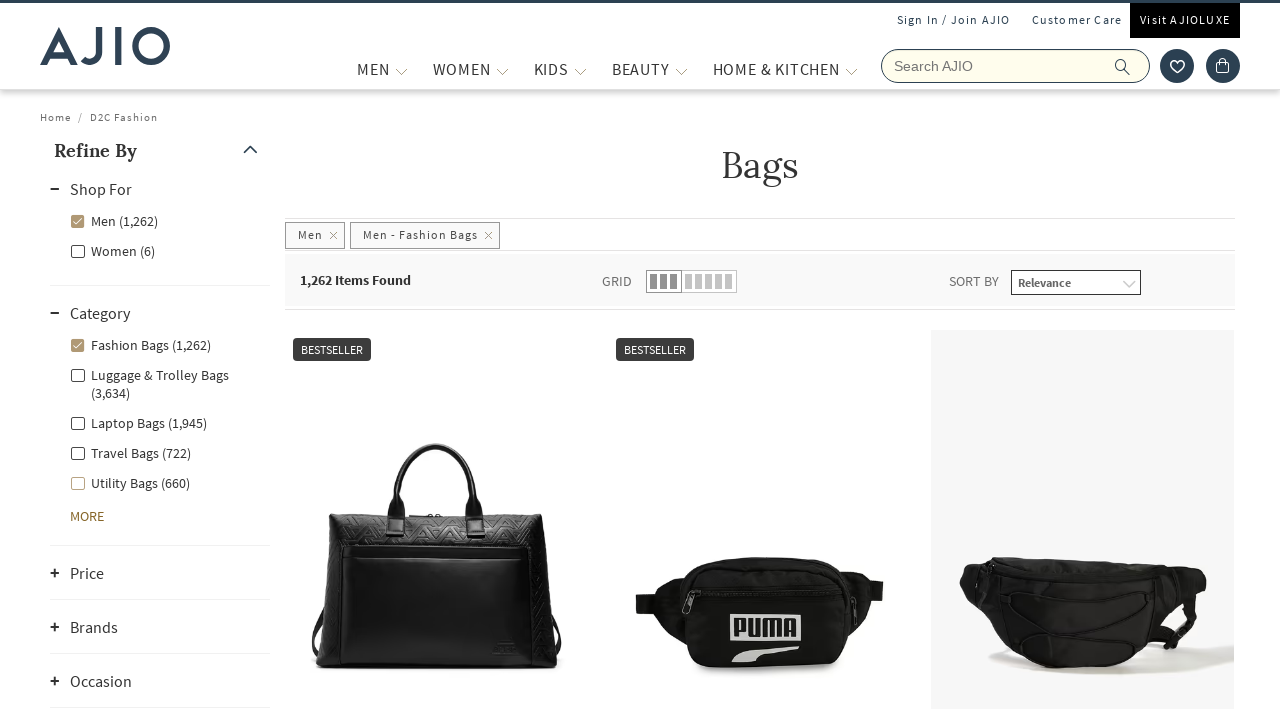